Tests drawing on a signature pad canvas using mouse actions (click and hold) to create shapes, demonstrating browser automation with mouse interactions on a canvas element.

Starting URL: http://szimek.github.io/signature_pad/

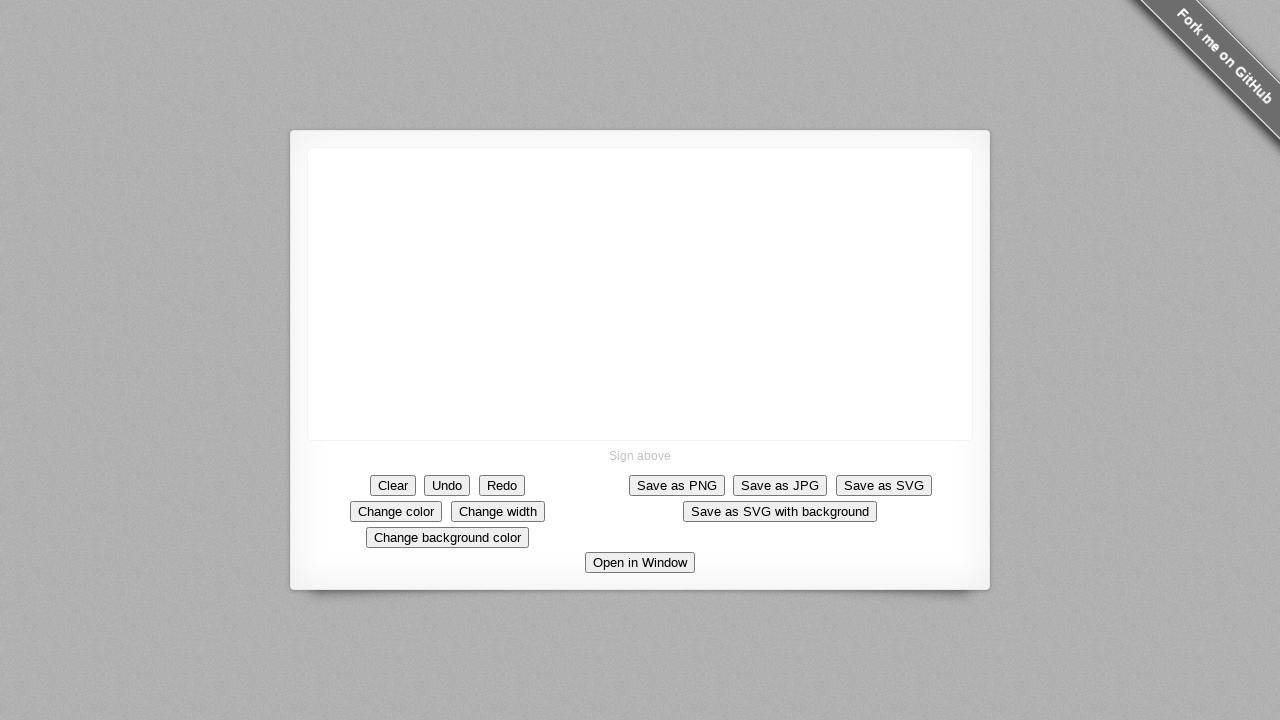

Located the signature pad canvas area
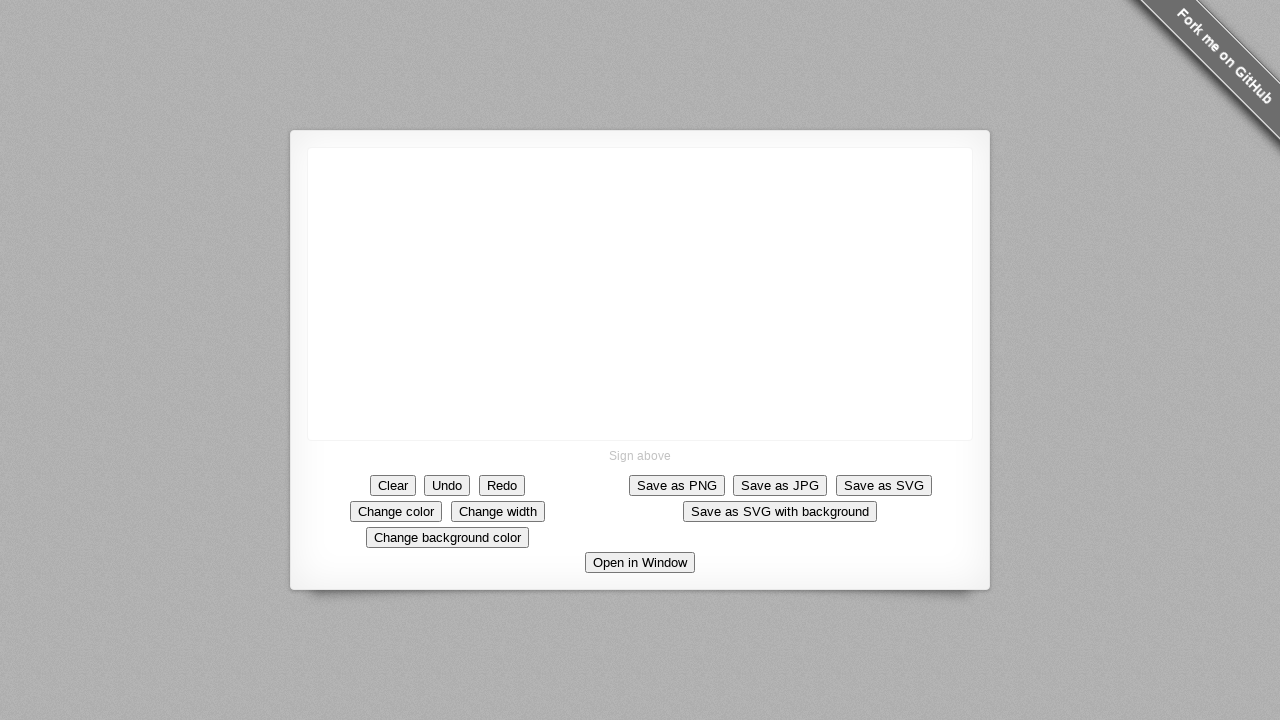

Waited for signature pad to be visible
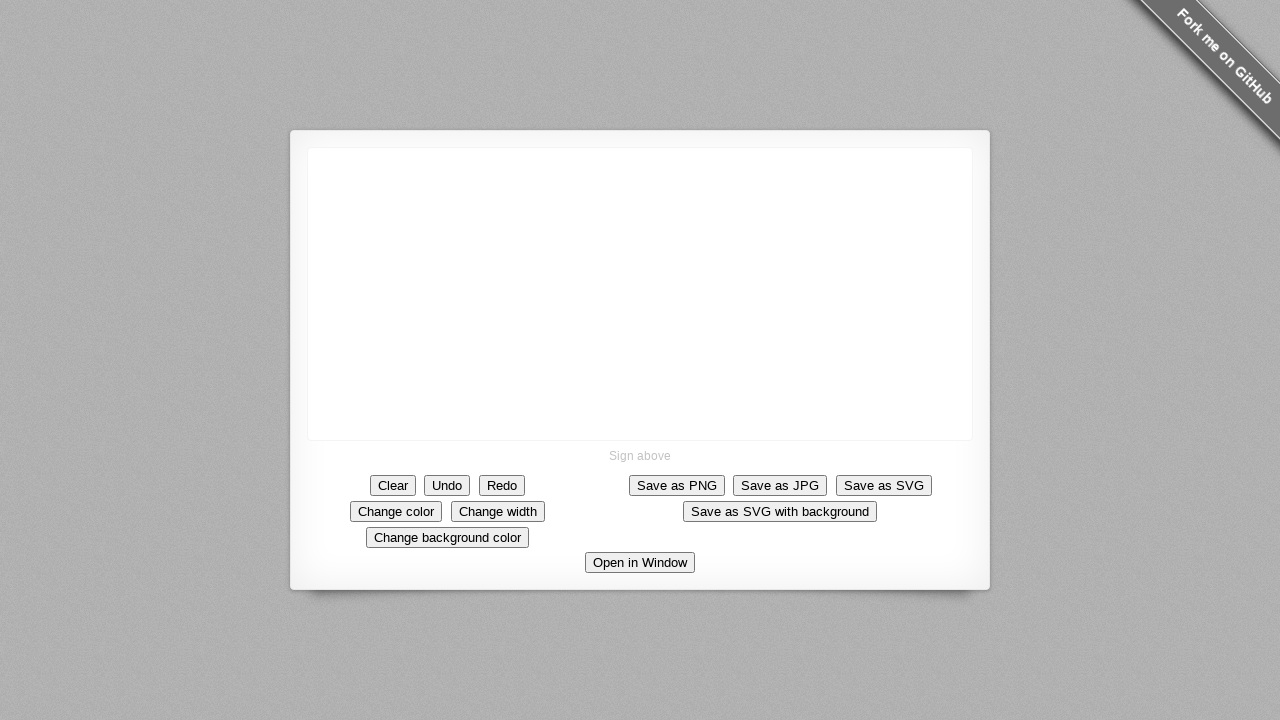

Retrieved bounding box of signature pad
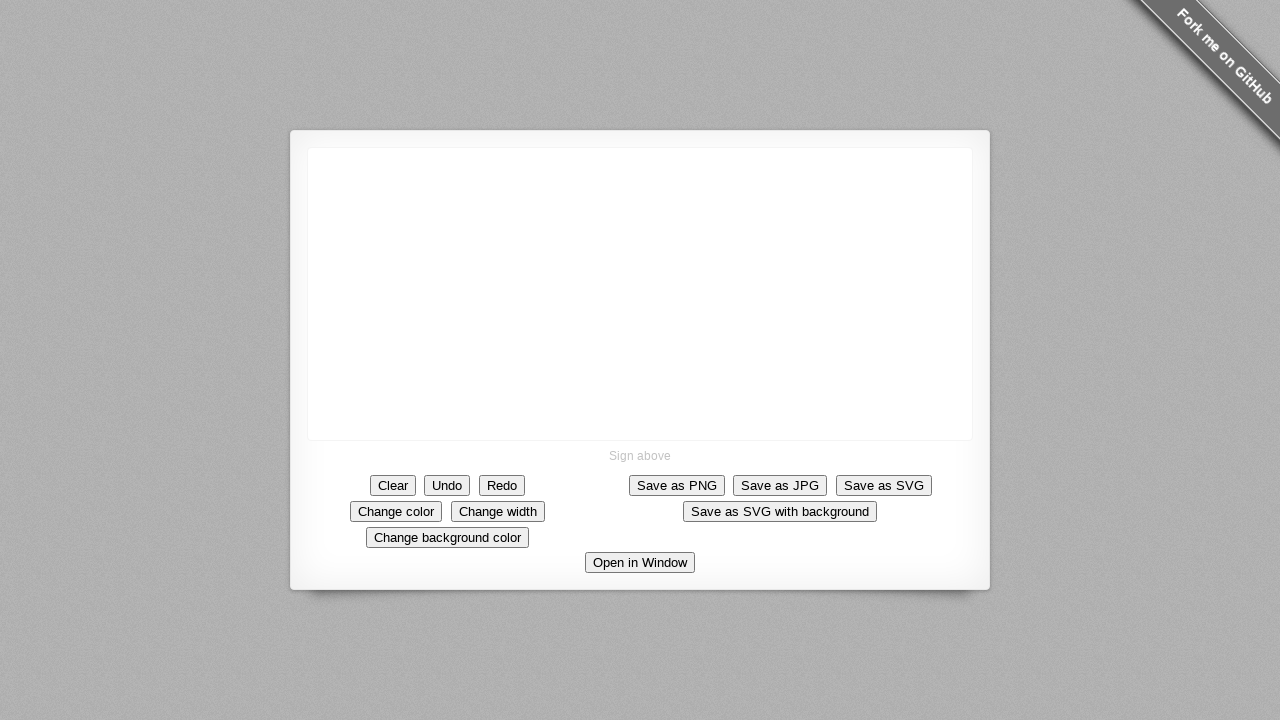

Moved mouse to starting position for stroke 1 at (377, 197)
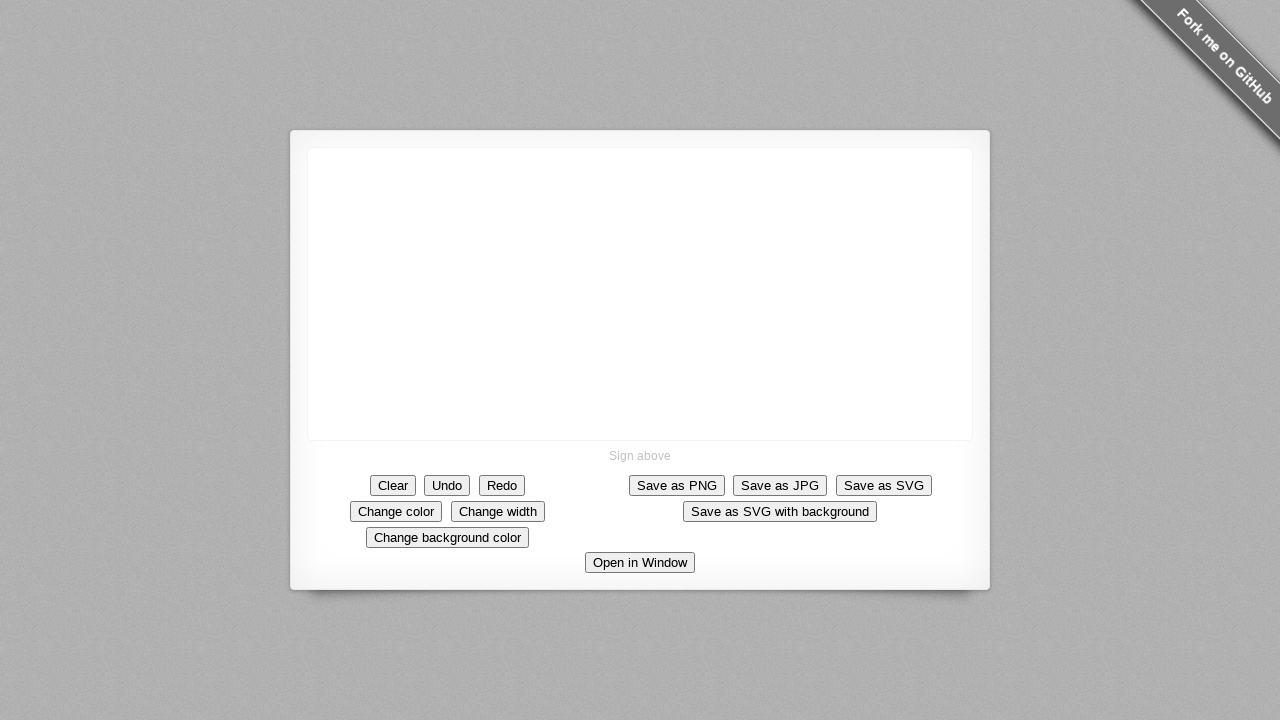

Pressed mouse button down for stroke 1 at (377, 197)
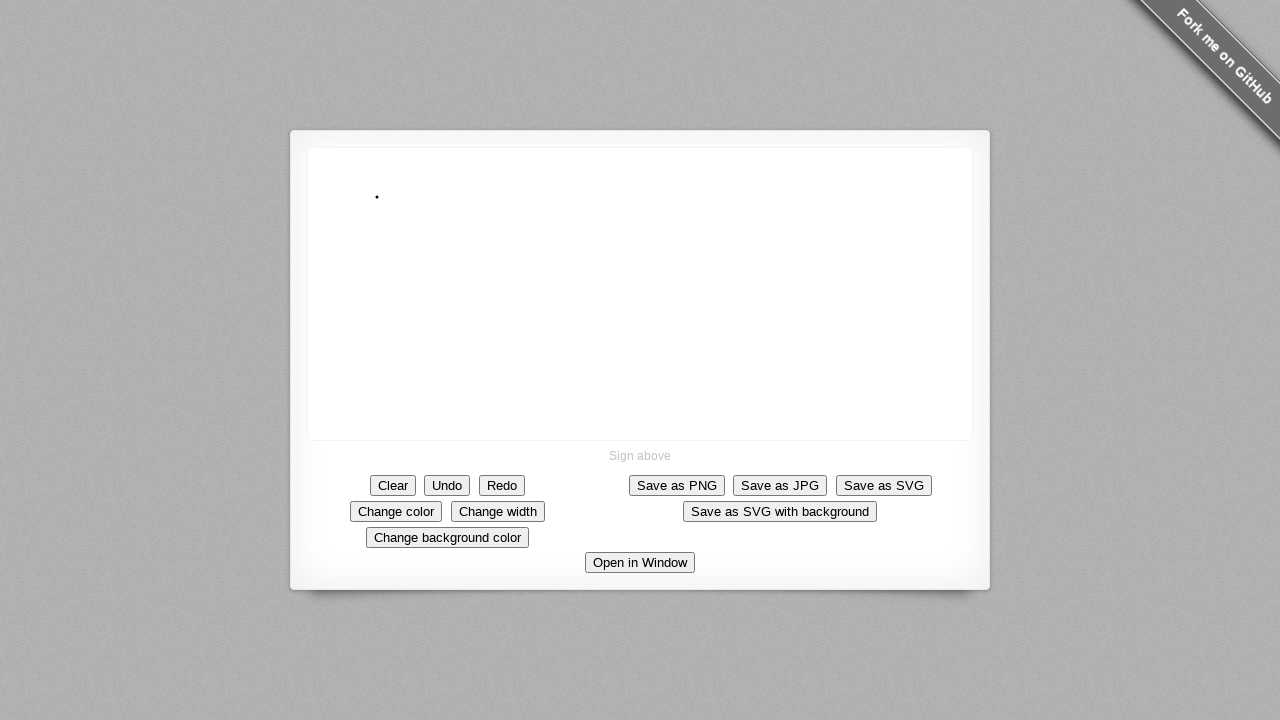

Dragged mouse to draw line 1 on signature pad at (427, 212)
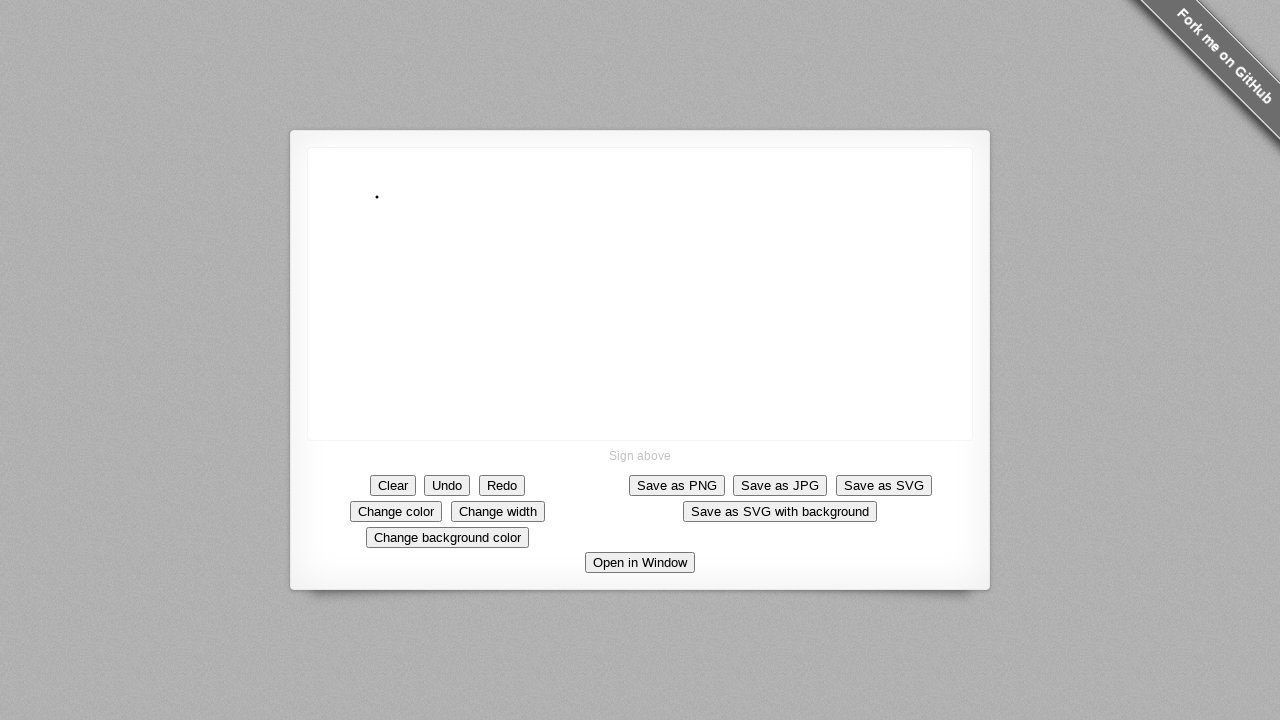

Released mouse button to complete stroke 1 at (427, 212)
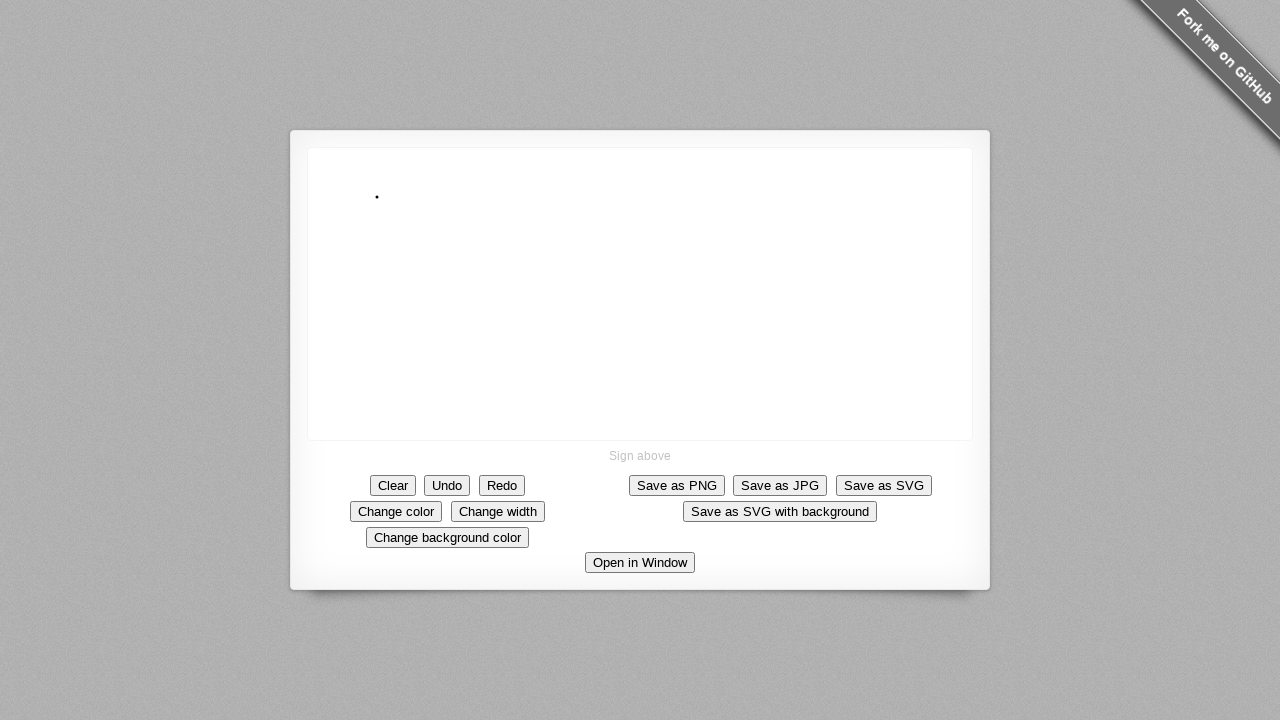

Moved mouse to starting position for stroke 2 at (397, 197)
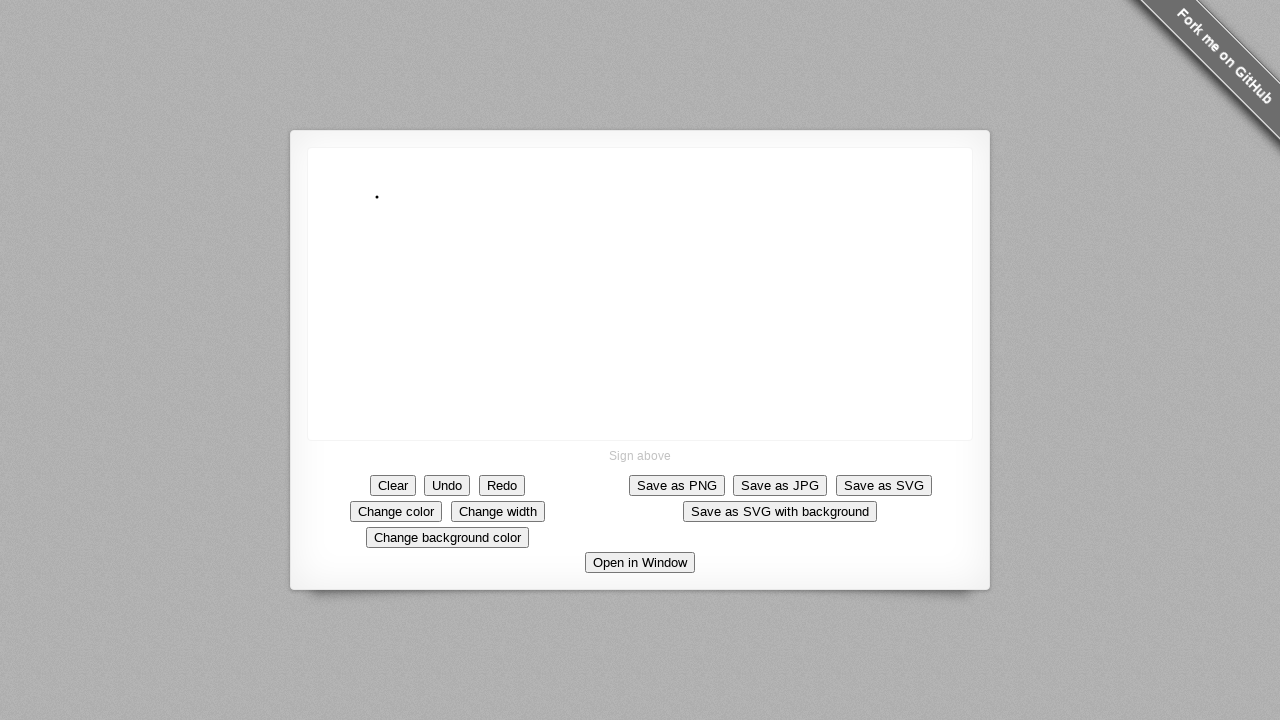

Pressed mouse button down for stroke 2 at (397, 197)
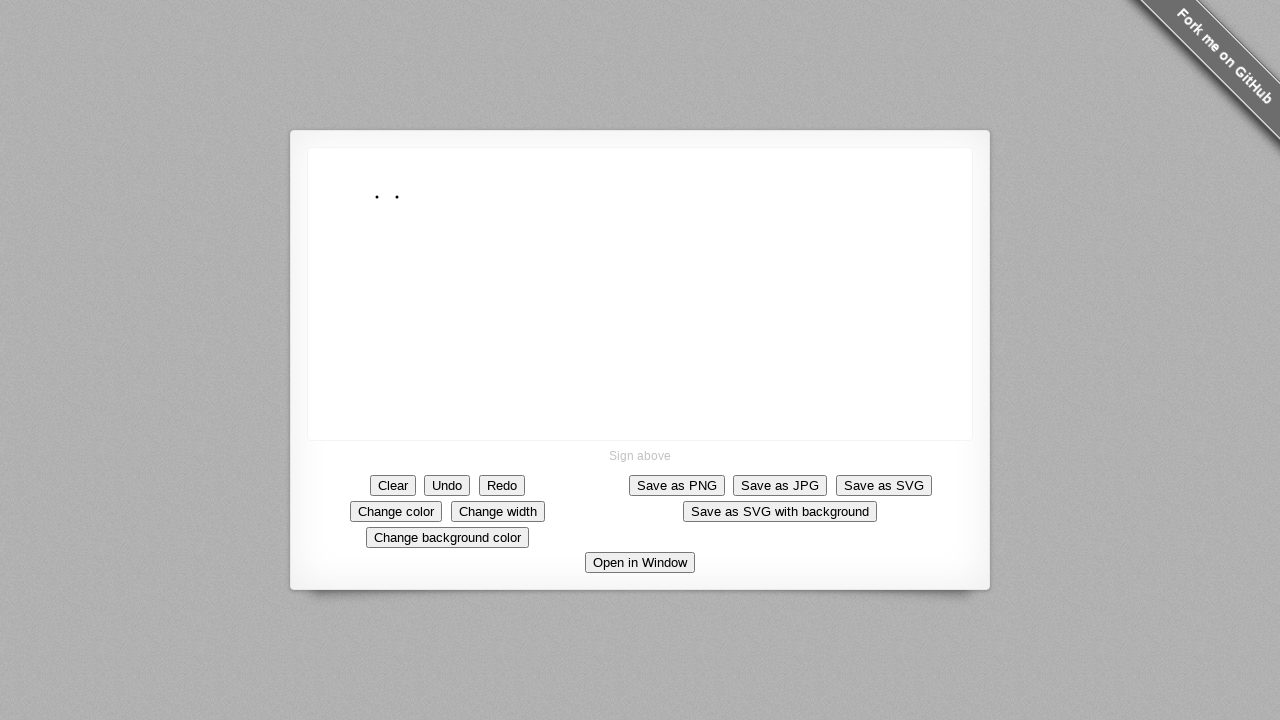

Dragged mouse to draw line 2 on signature pad at (447, 227)
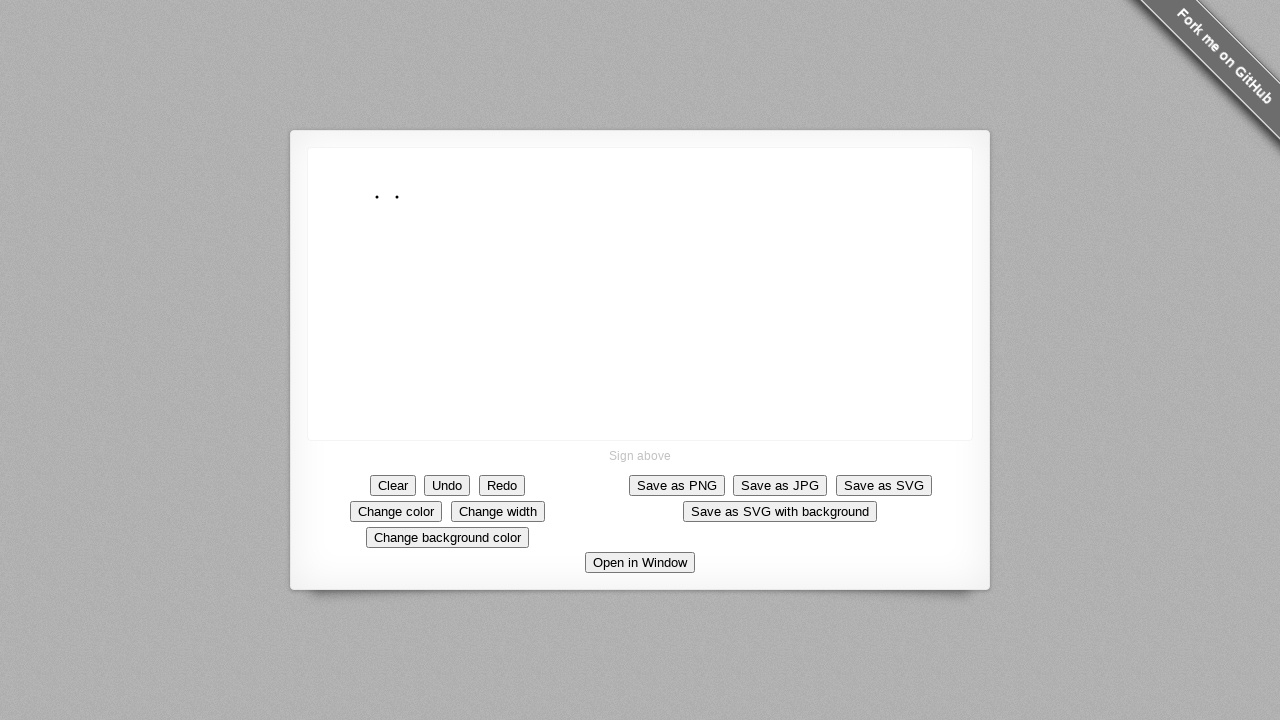

Released mouse button to complete stroke 2 at (447, 227)
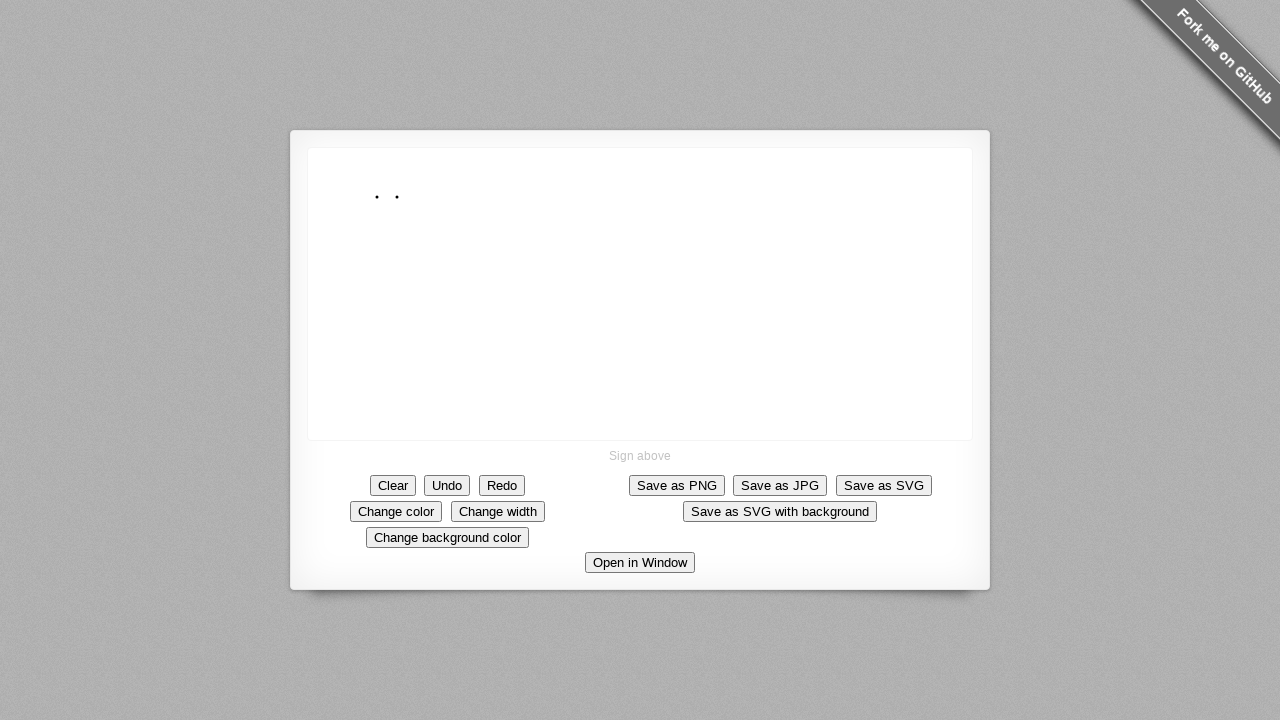

Moved mouse to starting position for stroke 3 at (417, 197)
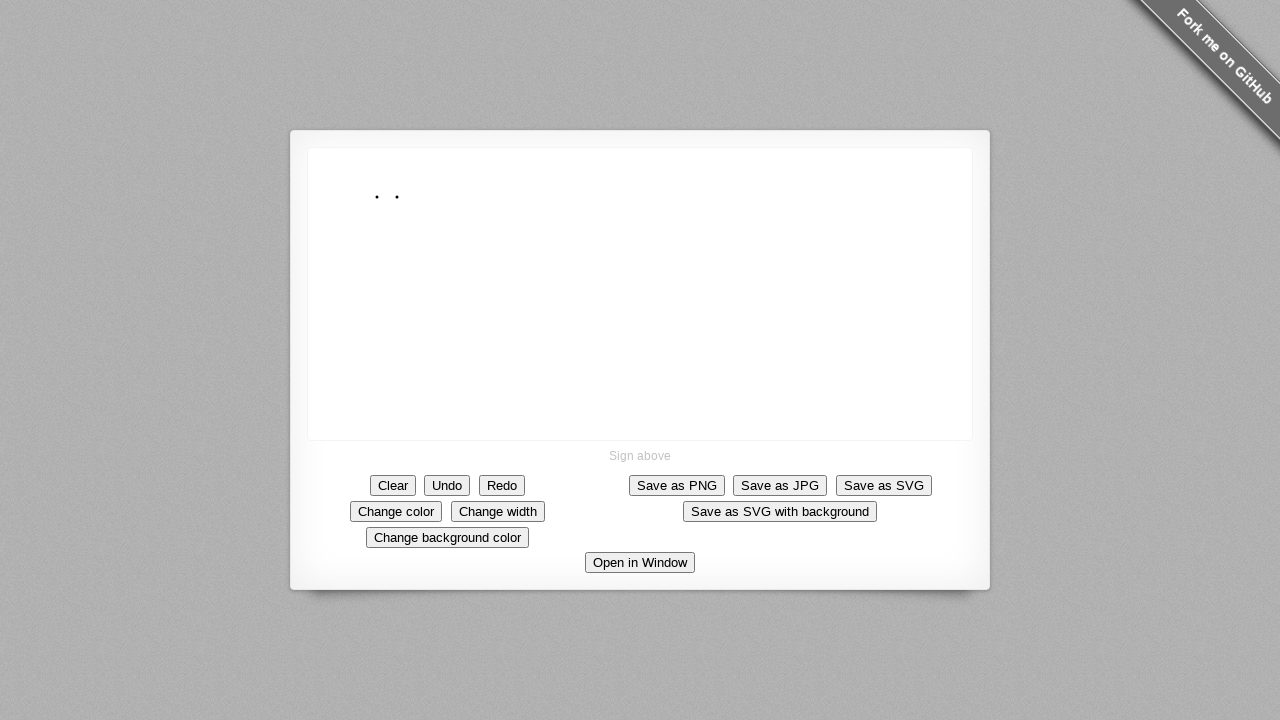

Pressed mouse button down for stroke 3 at (417, 197)
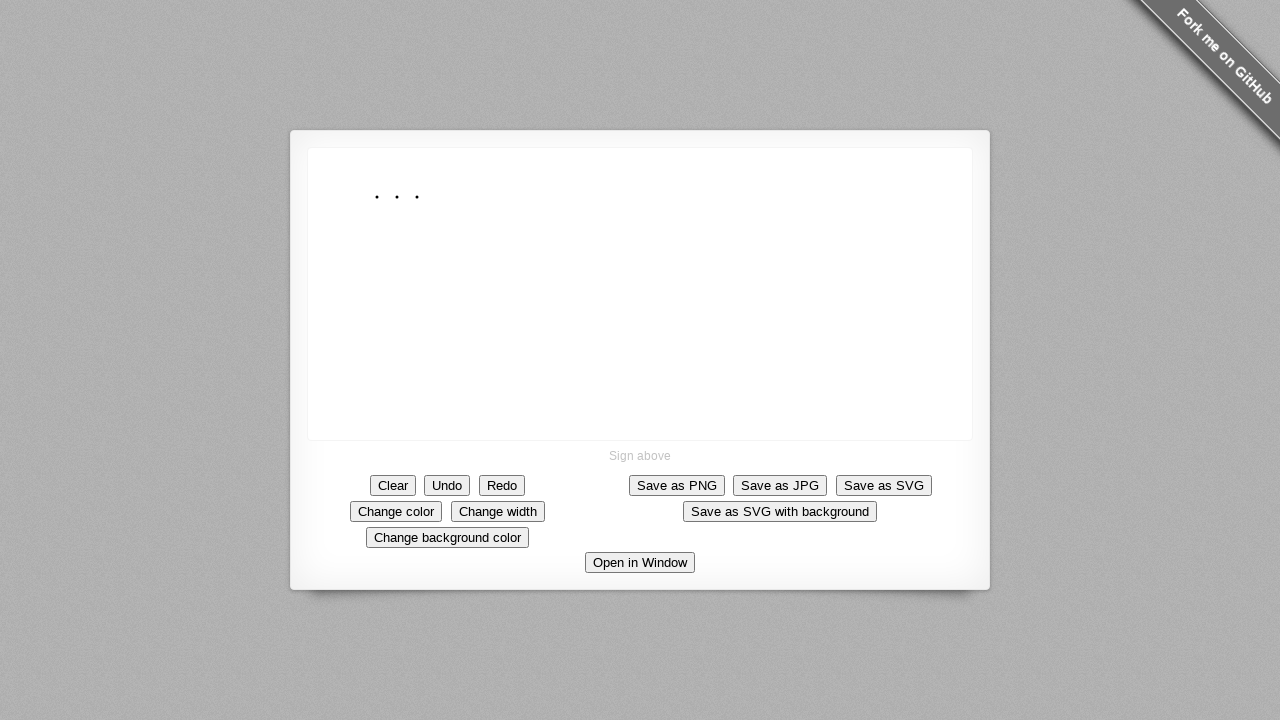

Dragged mouse to draw line 3 on signature pad at (467, 242)
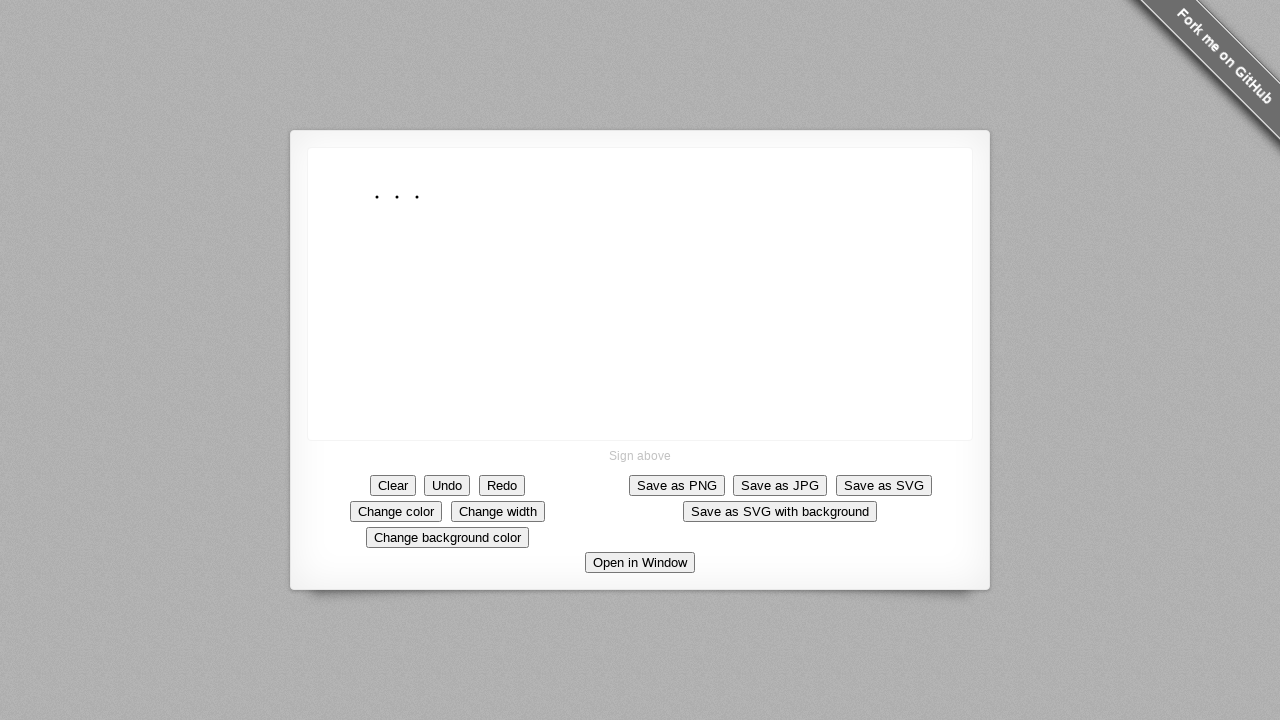

Released mouse button to complete stroke 3 at (467, 242)
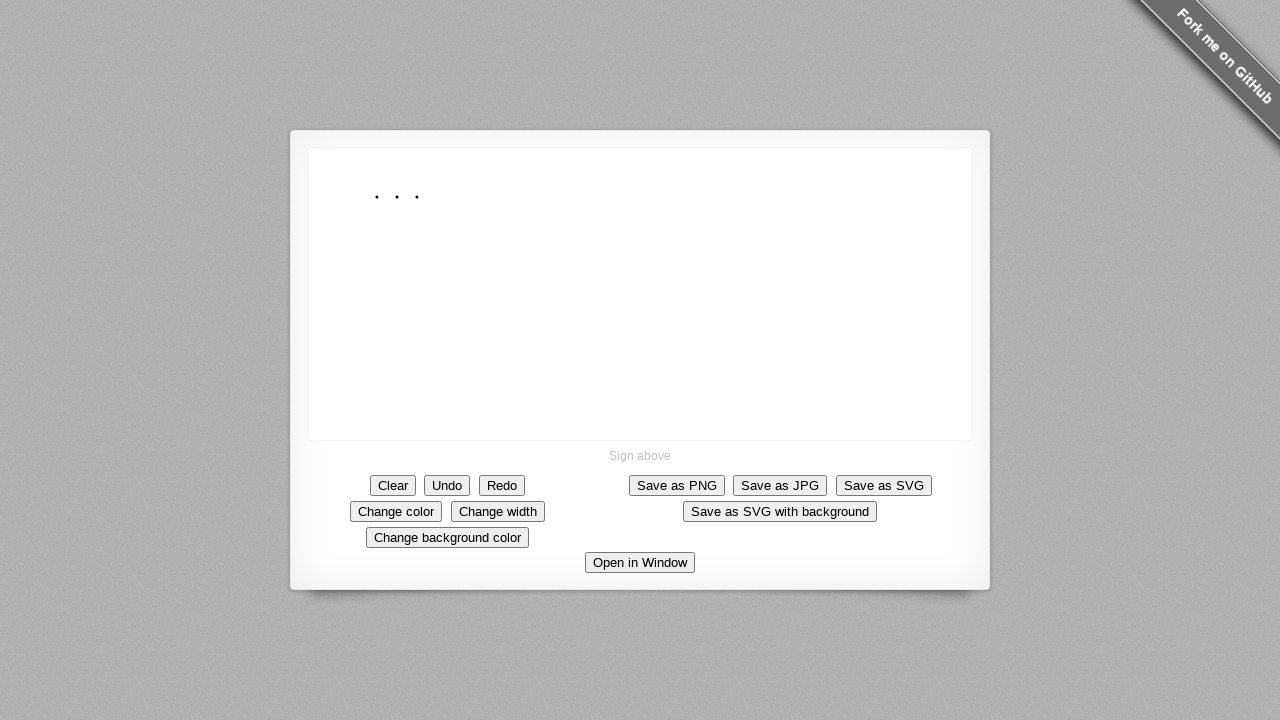

Moved mouse to starting position for stroke 4 at (437, 197)
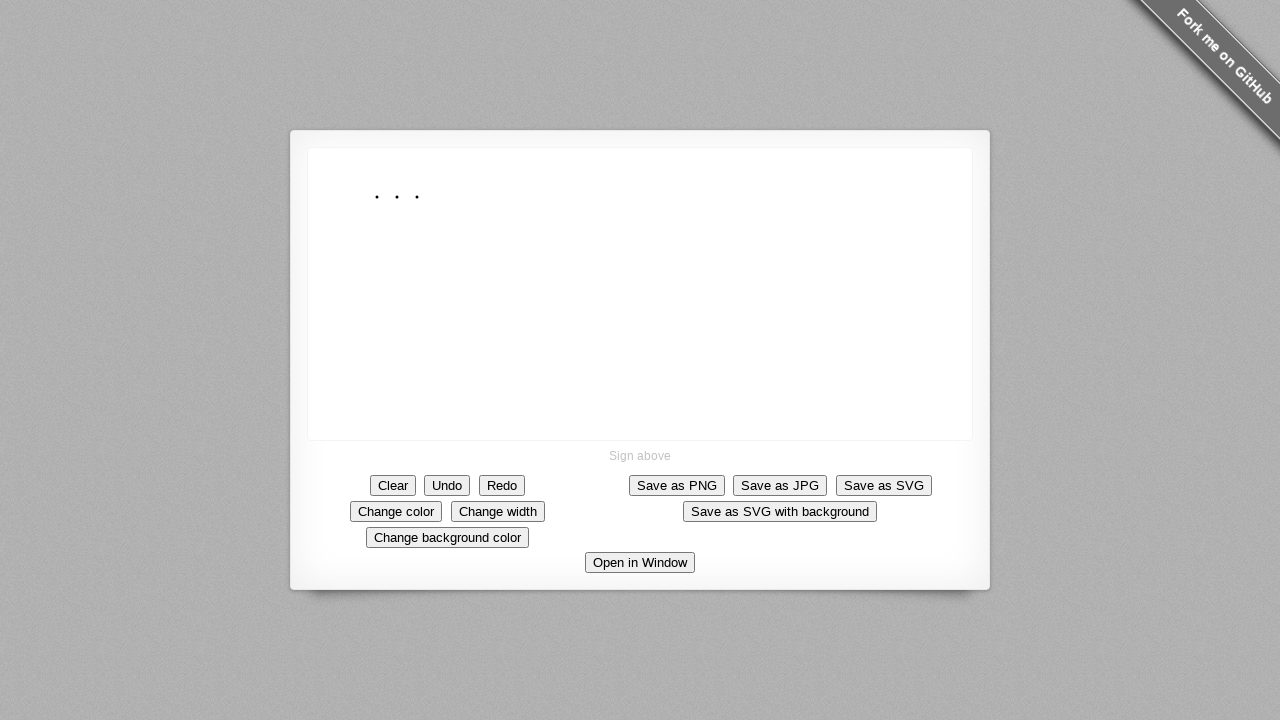

Pressed mouse button down for stroke 4 at (437, 197)
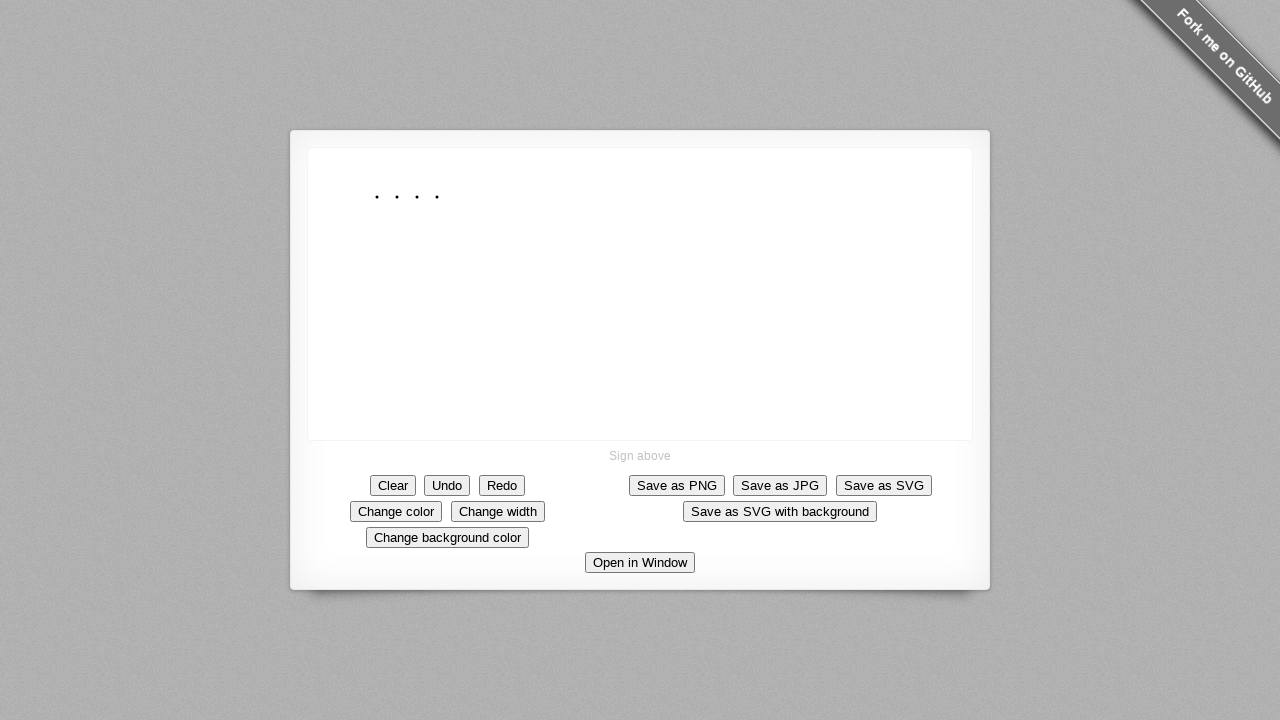

Dragged mouse to draw line 4 on signature pad at (487, 257)
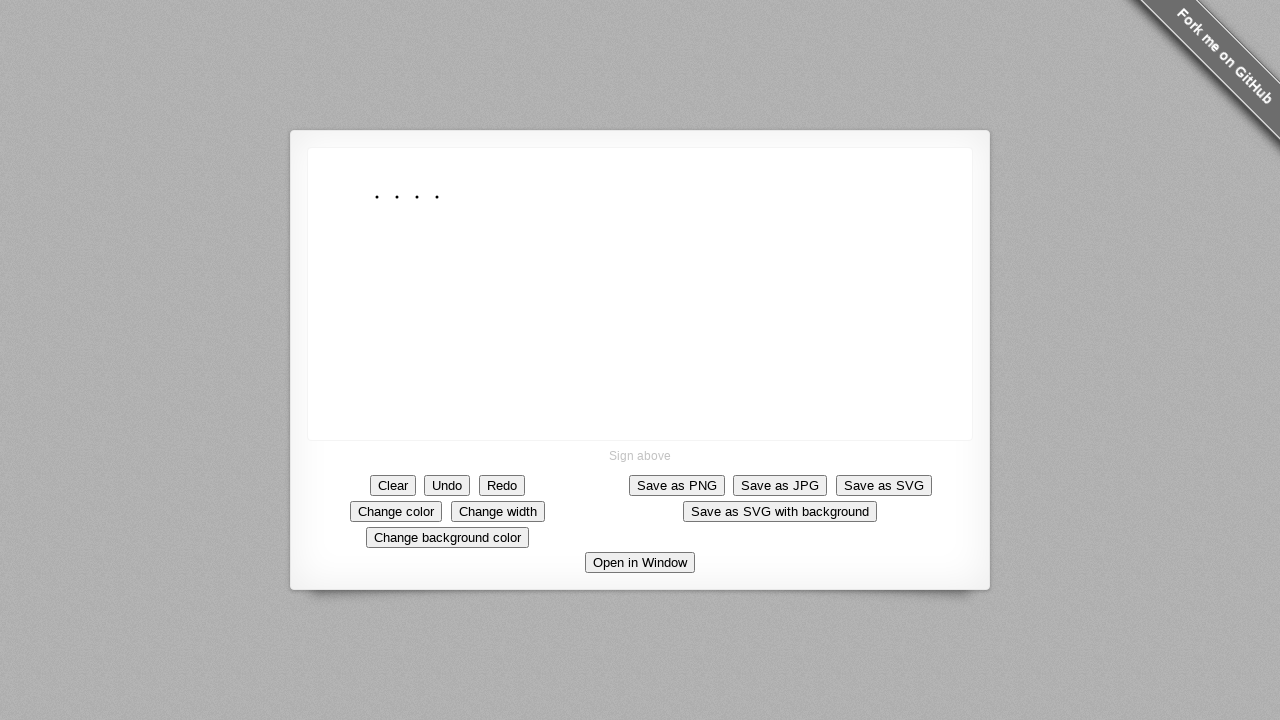

Released mouse button to complete stroke 4 at (487, 257)
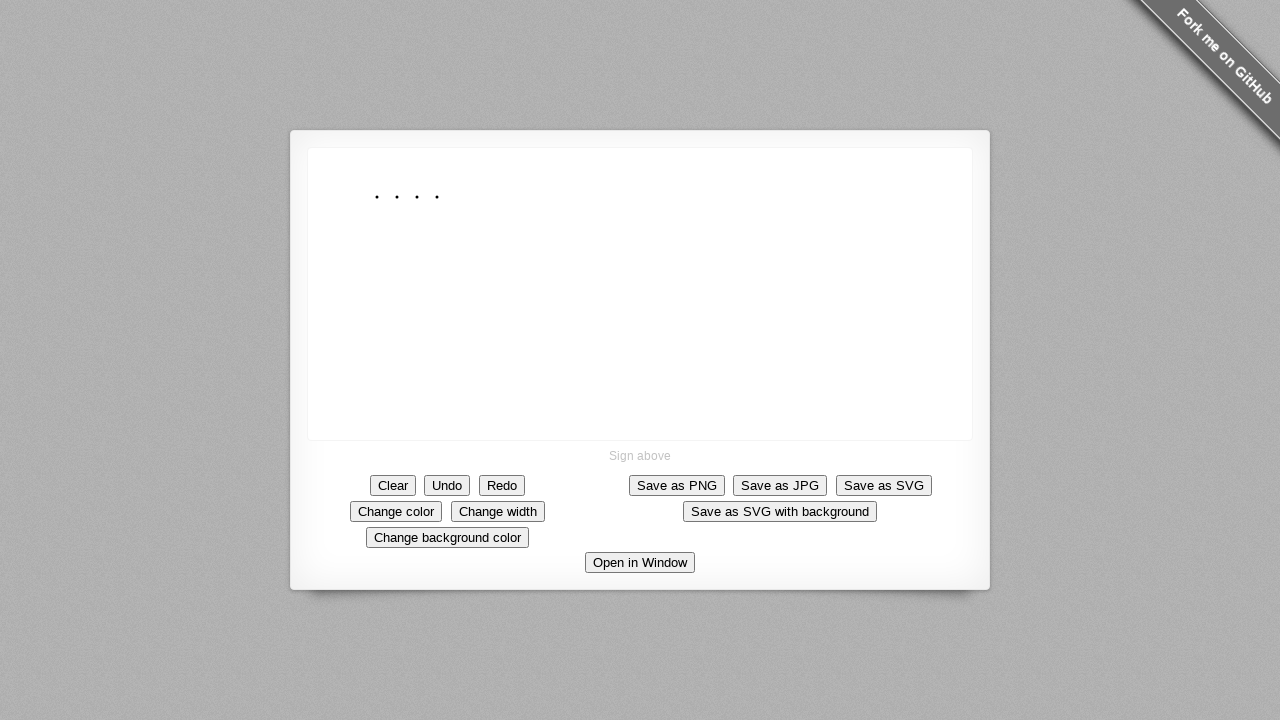

Moved mouse to starting position for stroke 5 at (457, 197)
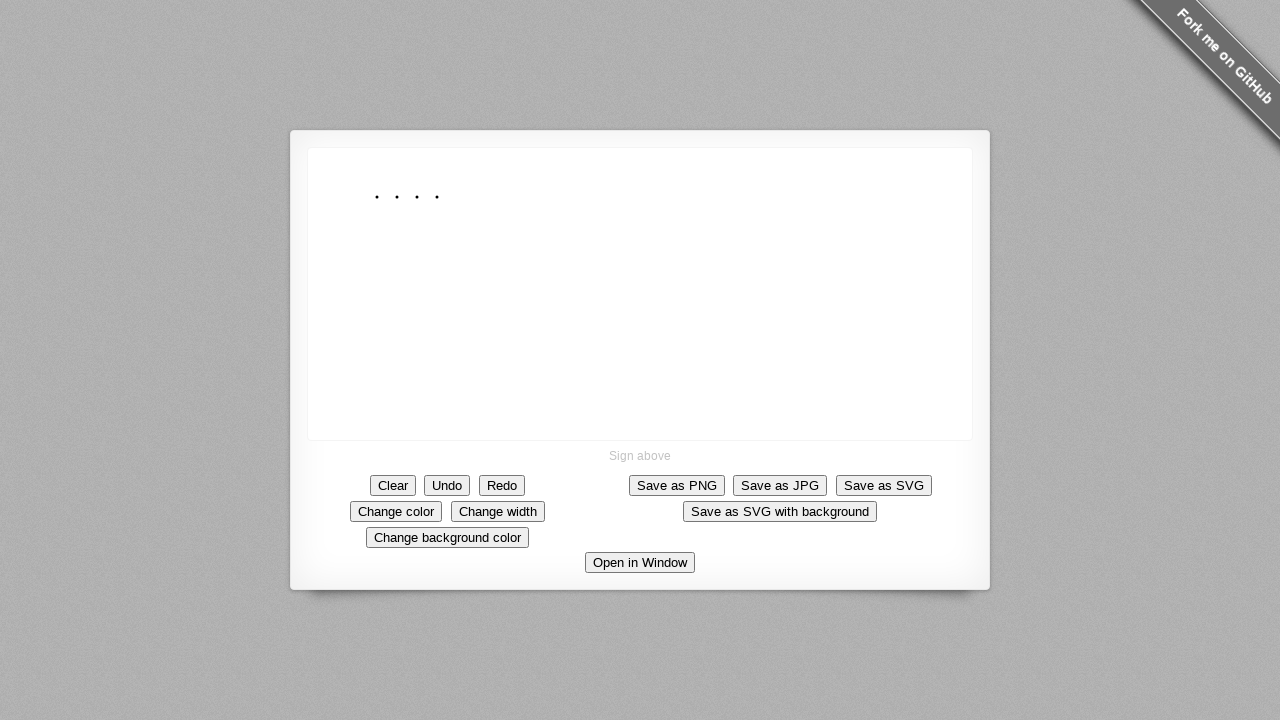

Pressed mouse button down for stroke 5 at (457, 197)
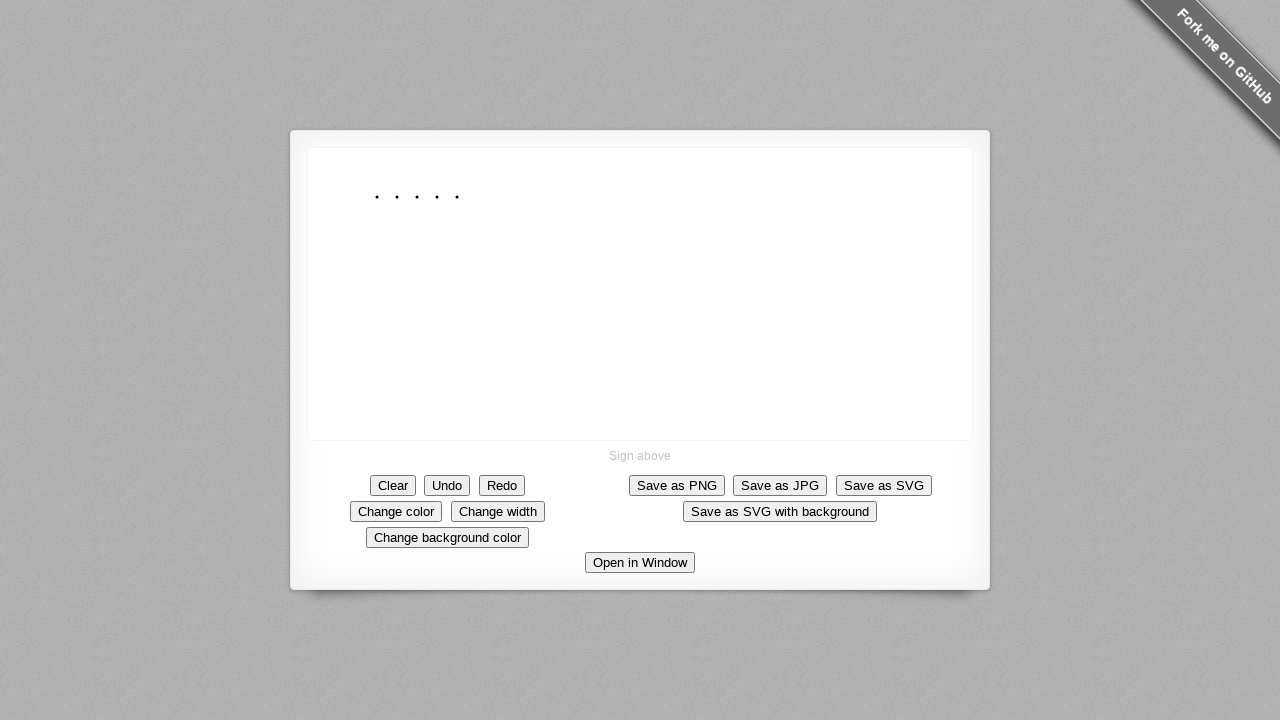

Dragged mouse to draw line 5 on signature pad at (507, 272)
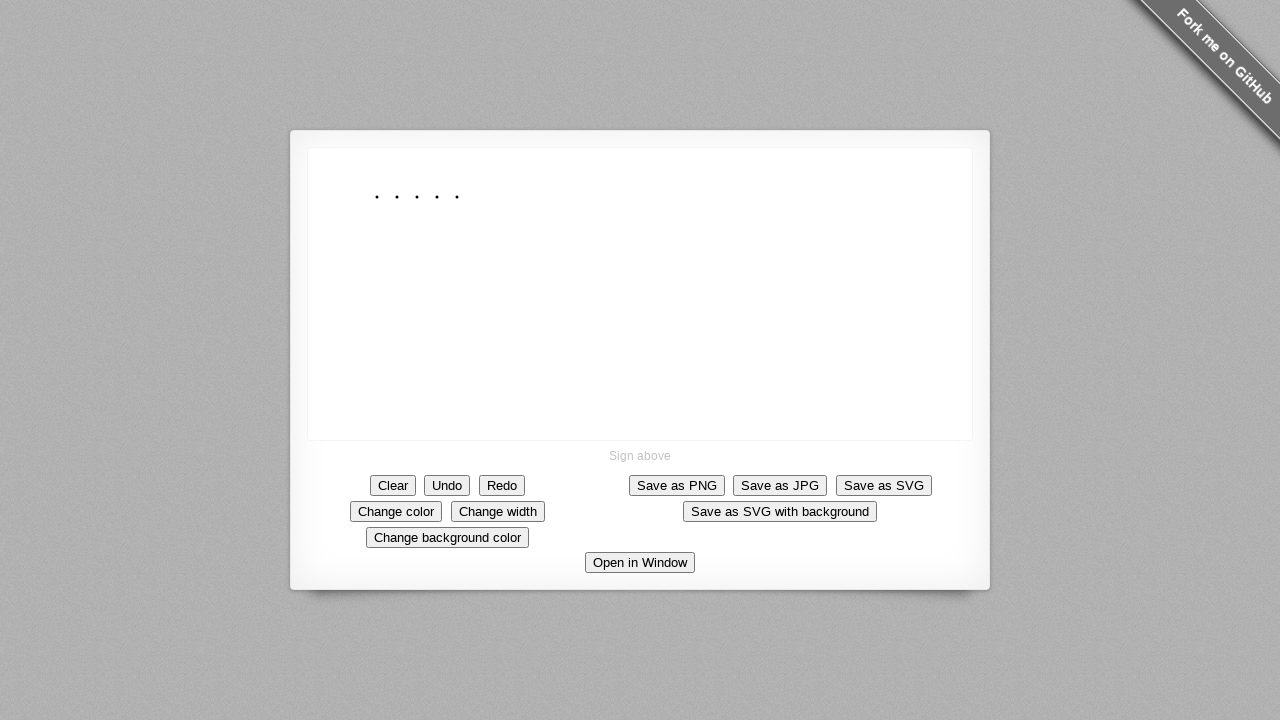

Released mouse button to complete stroke 5 at (507, 272)
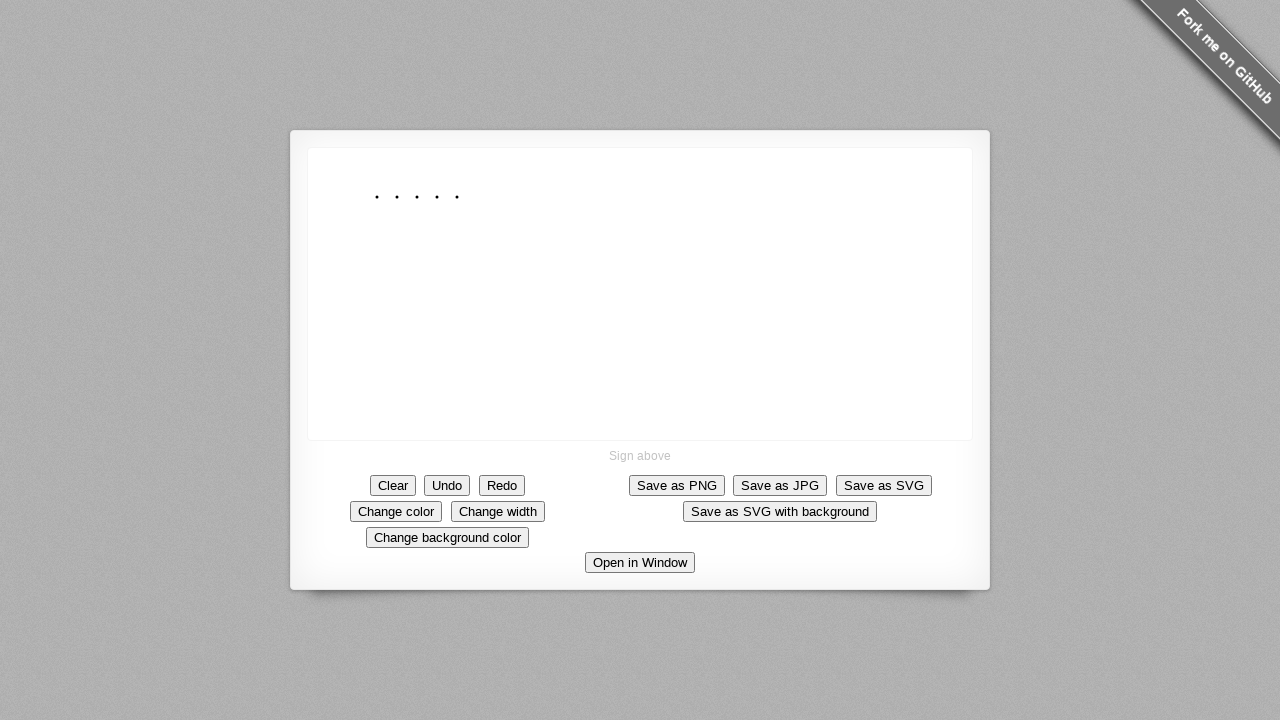

Moved mouse to starting position for stroke 6 at (477, 197)
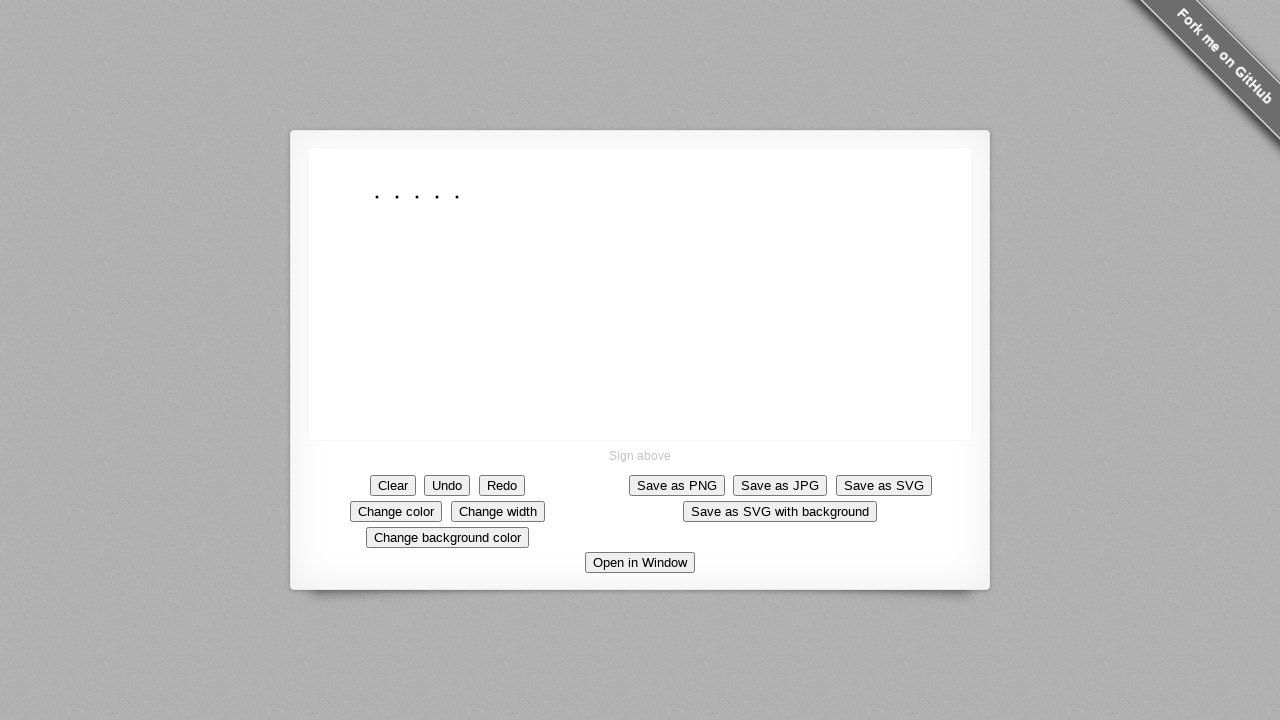

Pressed mouse button down for stroke 6 at (477, 197)
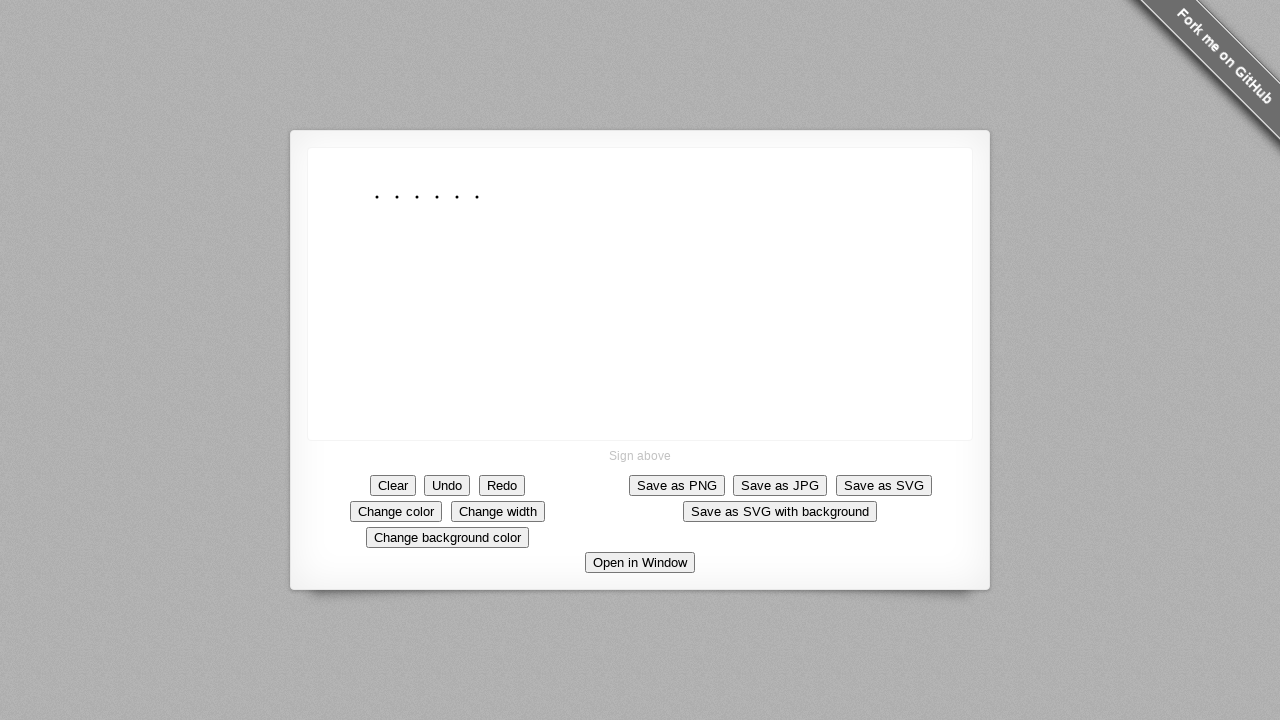

Dragged mouse to draw line 6 on signature pad at (527, 287)
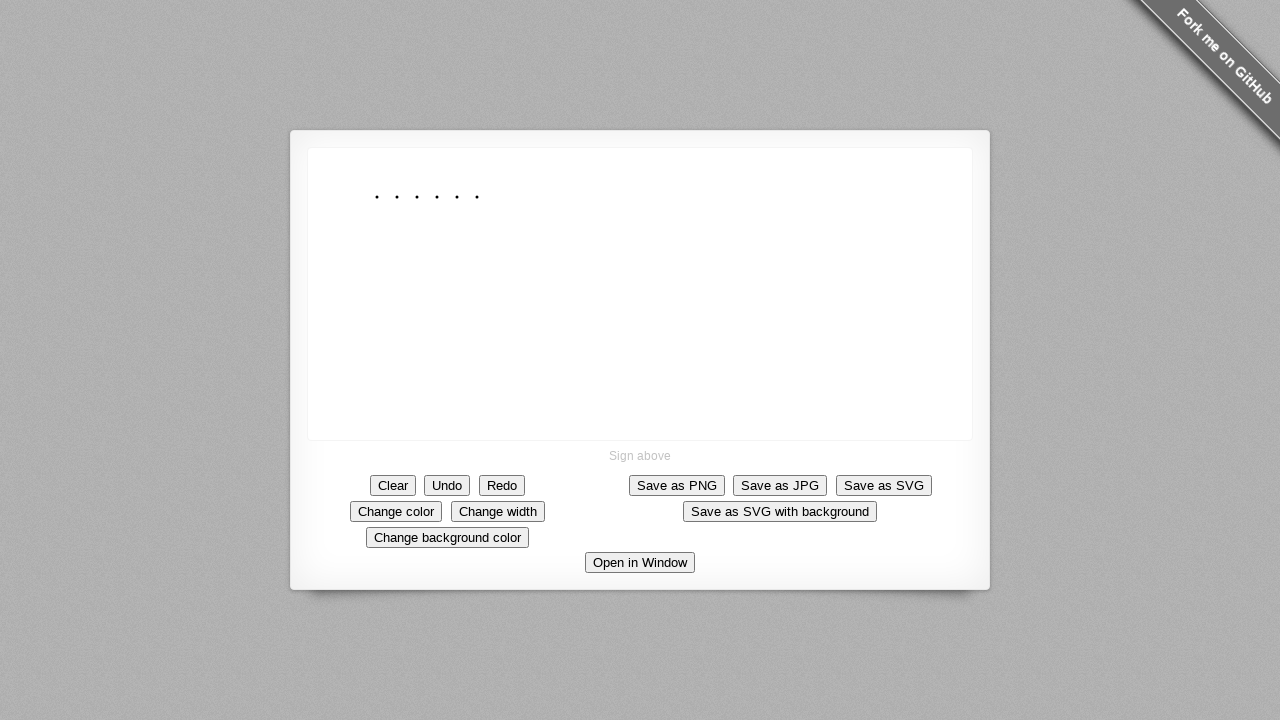

Released mouse button to complete stroke 6 at (527, 287)
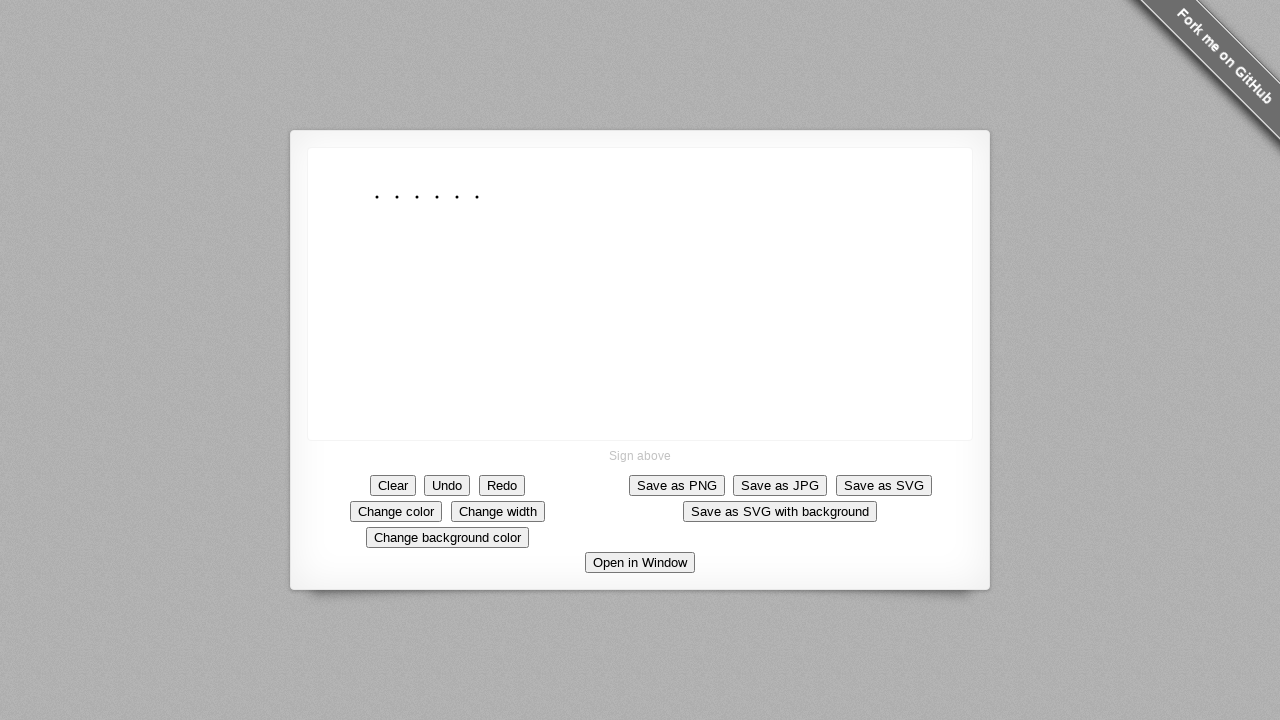

Clicked the Clear button to clear signature pad at (393, 485) on button:has-text('Clear')
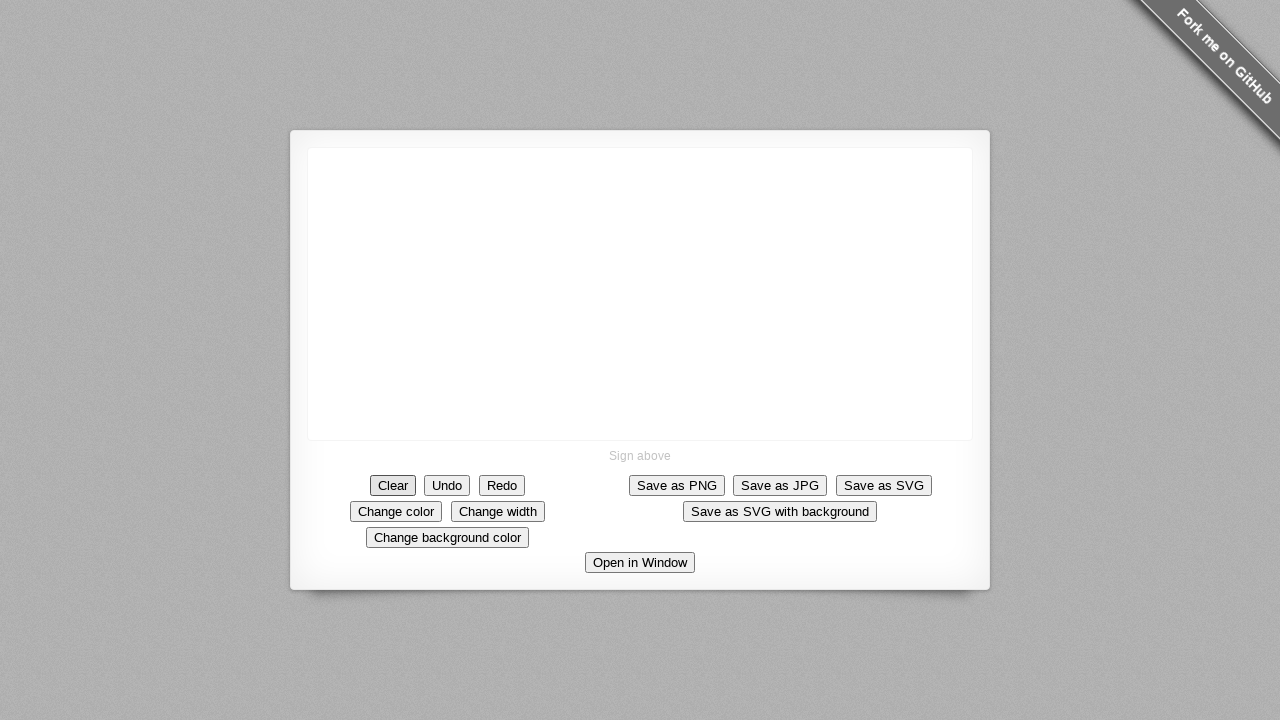

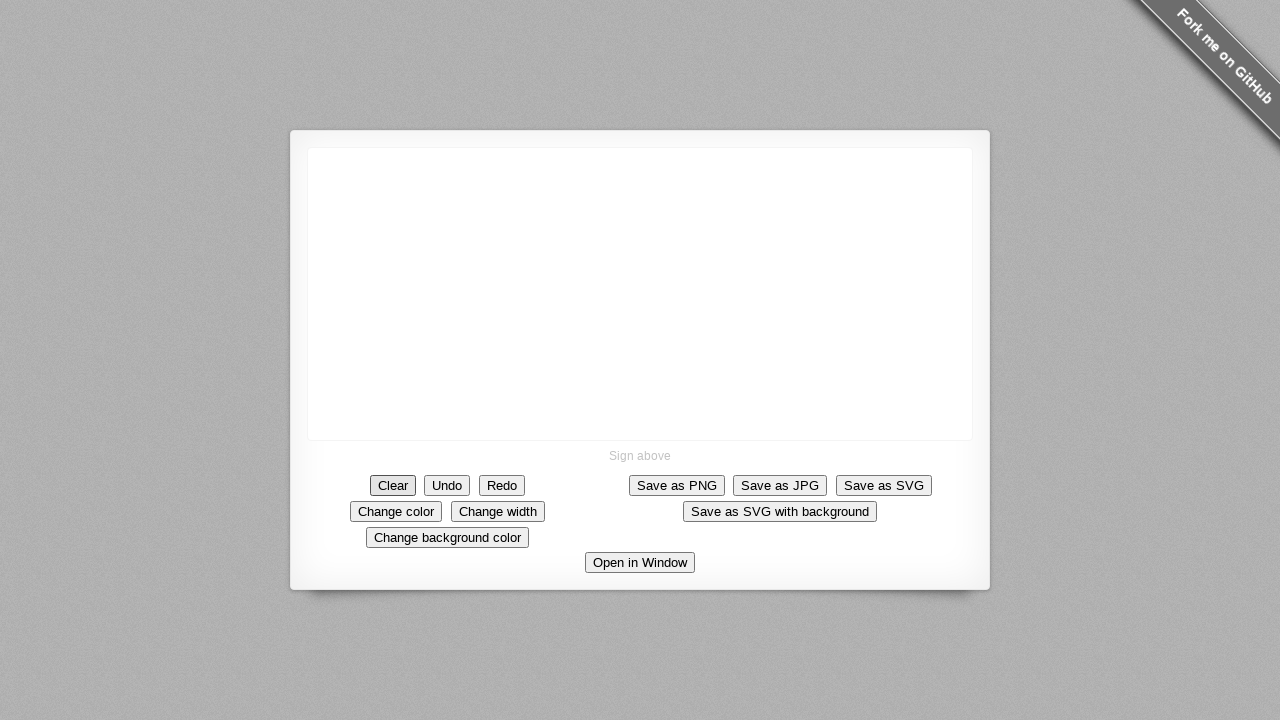